Tests iframe interaction on W3Schools tryit editor by switching to an iframe and clicking a form submit button

Starting URL: https://www.w3schools.com/jsref/tryit.asp?filename=tryjsref_form_submit

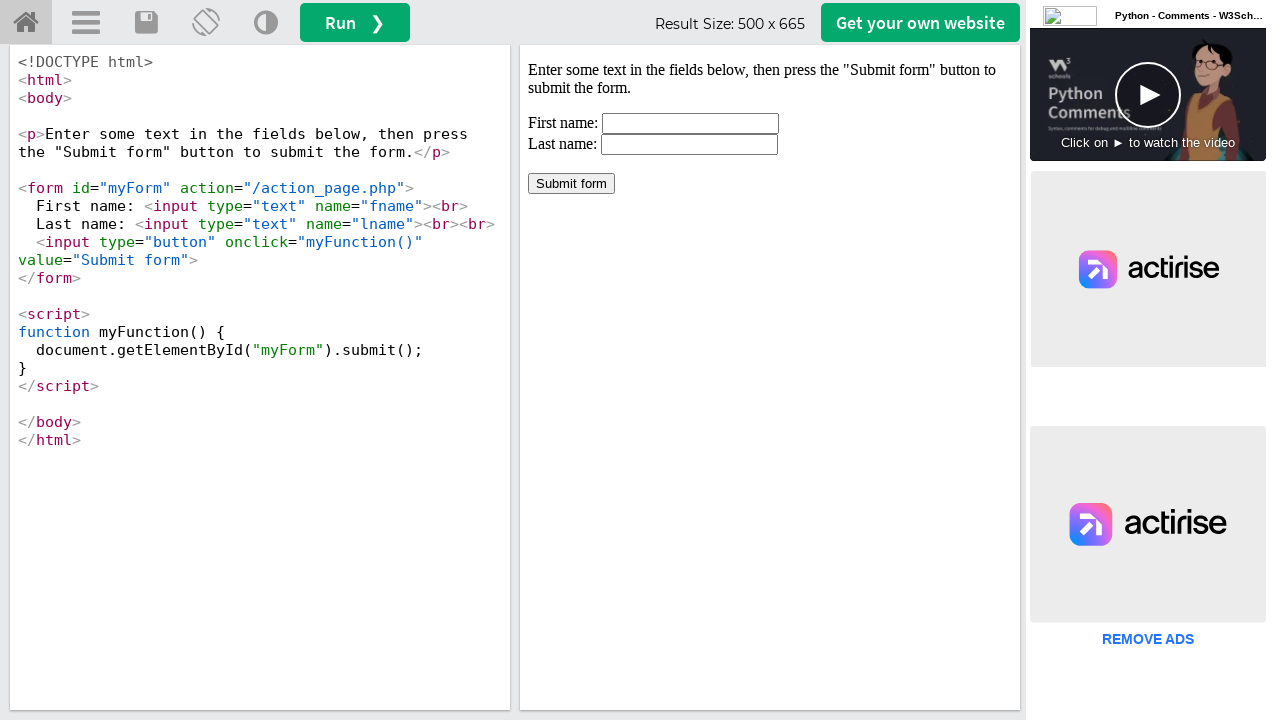

Switched to iframe 'iframeResult' containing the form
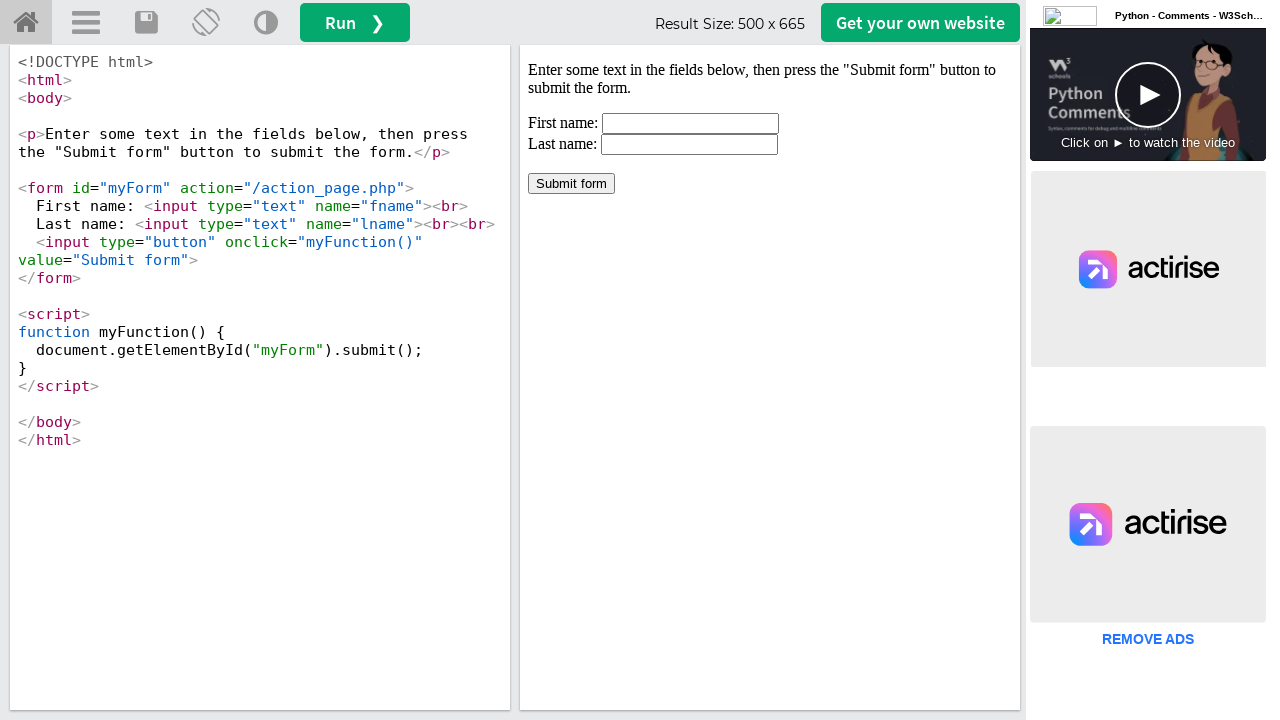

Clicked the form submit button in the iframe at (572, 184) on xpath=//*[@id='myForm']/input[3]
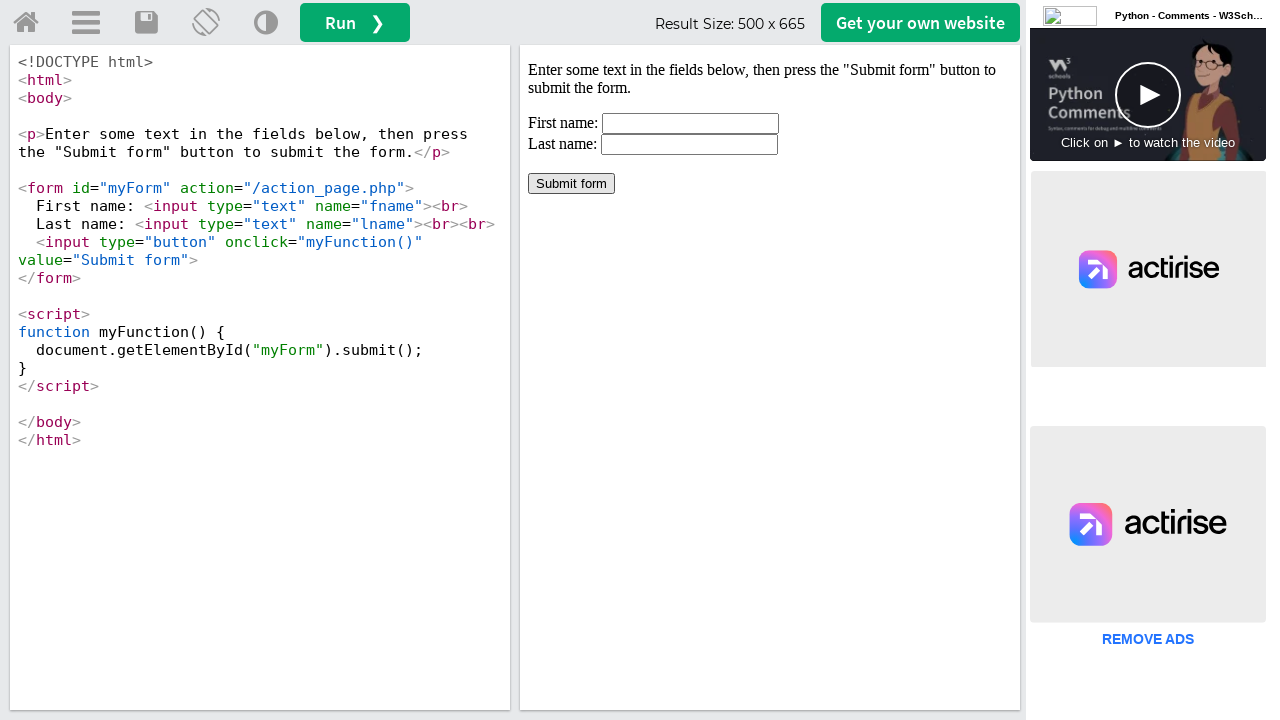

Retrieved all iframes on the page (found 6 total)
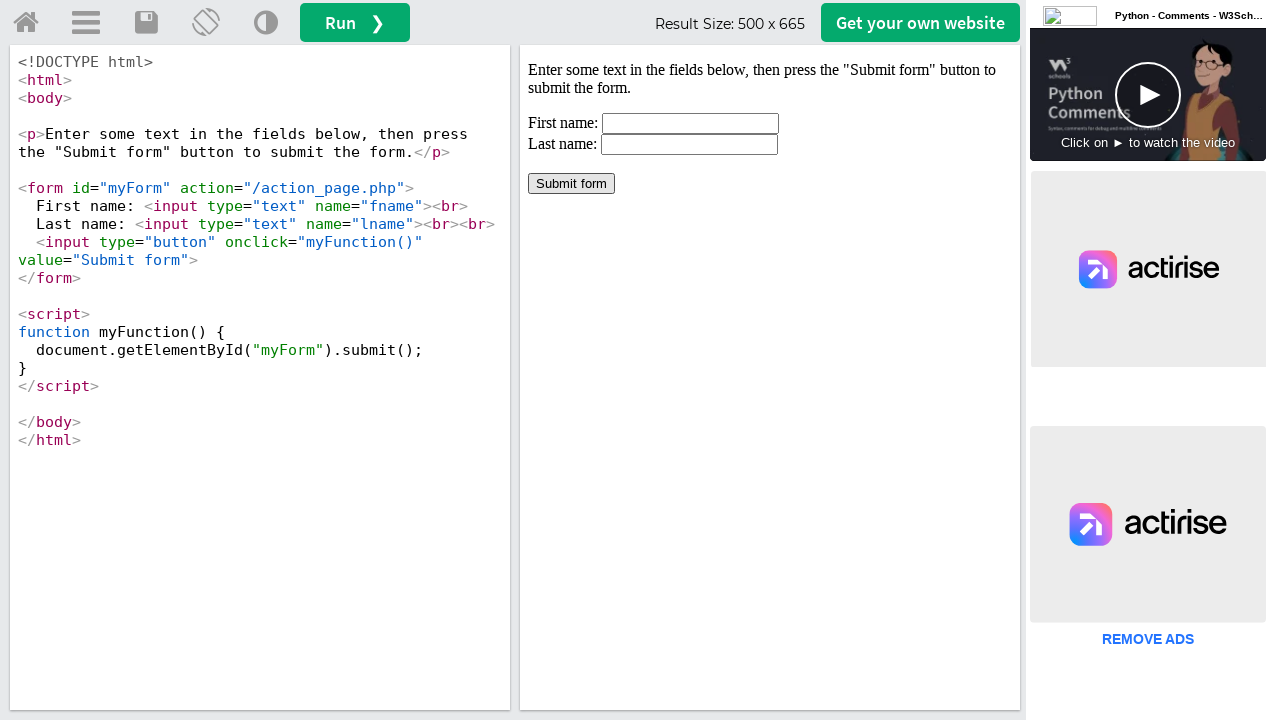

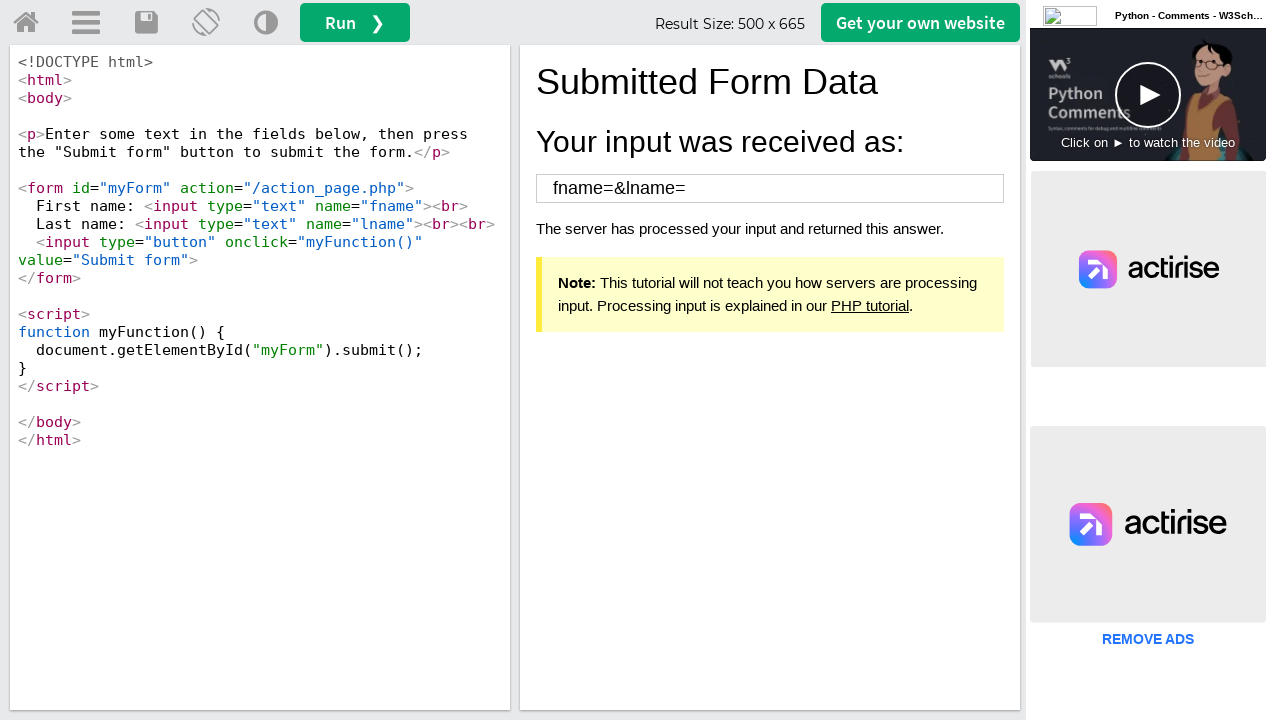